Navigates to YouTube homepage, maximizes the browser window, and retrieves basic page information (URL, title, window handle)

Starting URL: https://www.youtube.com/

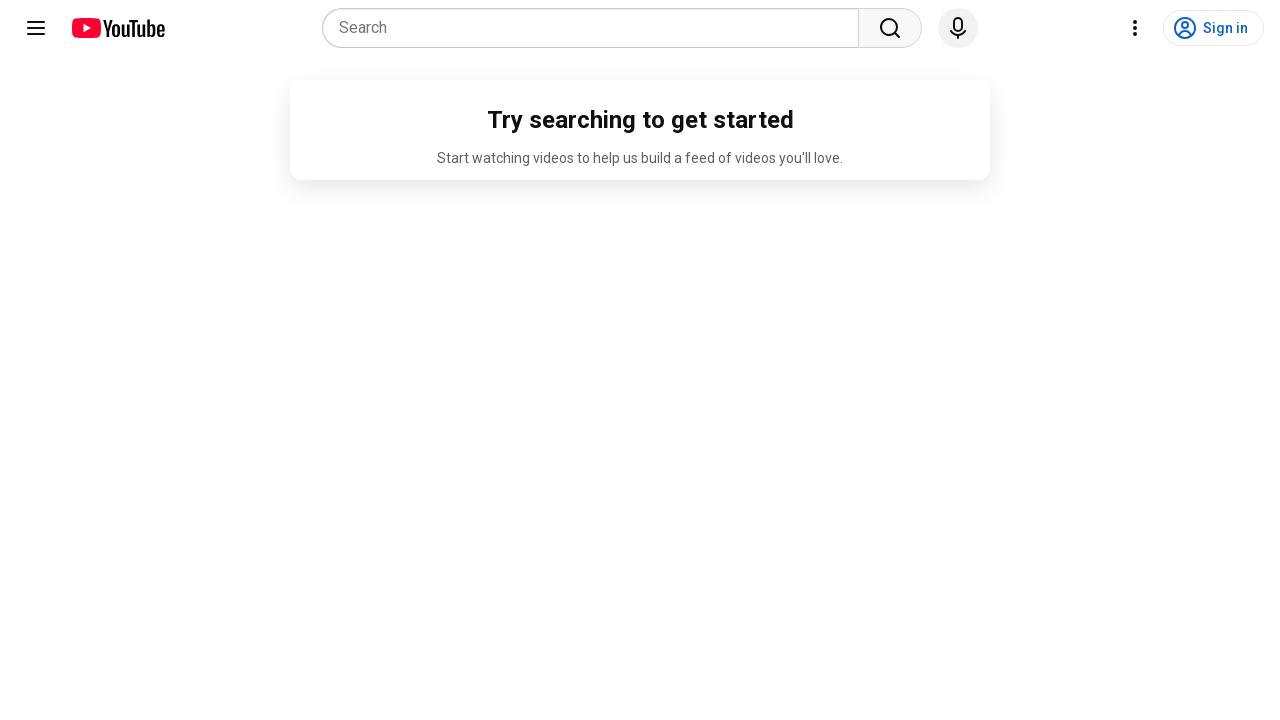

Navigated to YouTube homepage
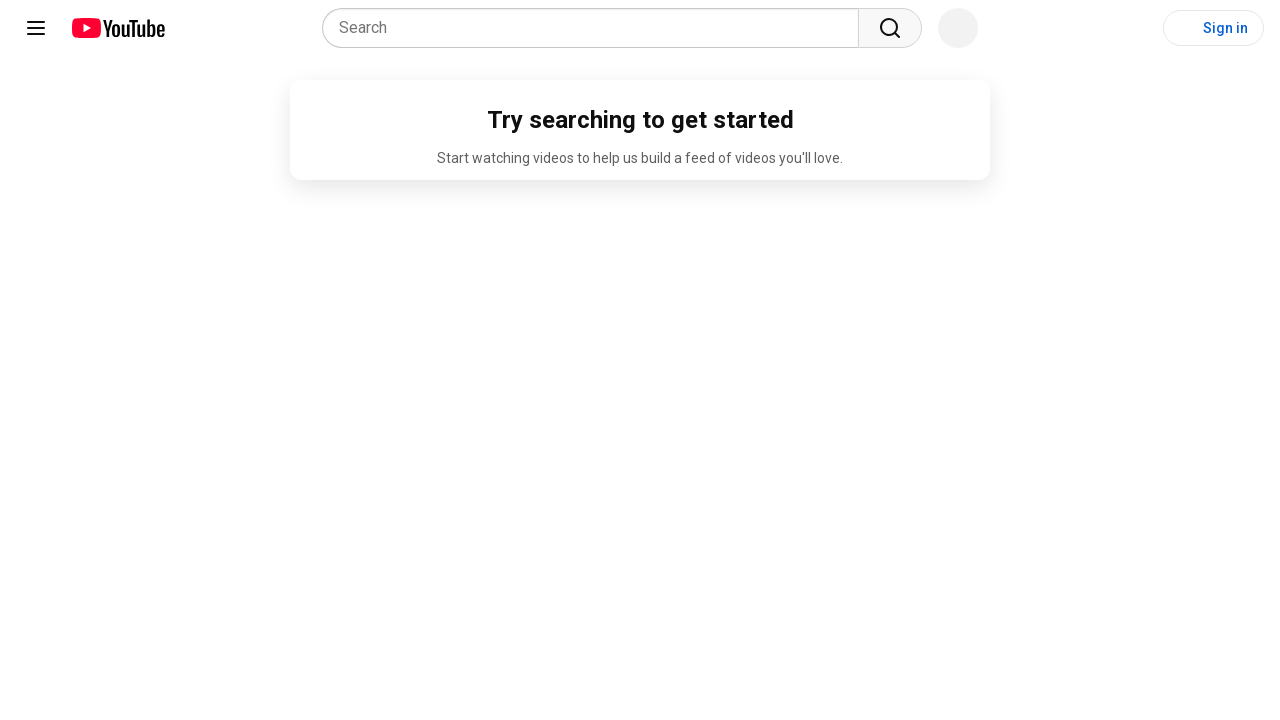

Maximized browser window to 1920x1080
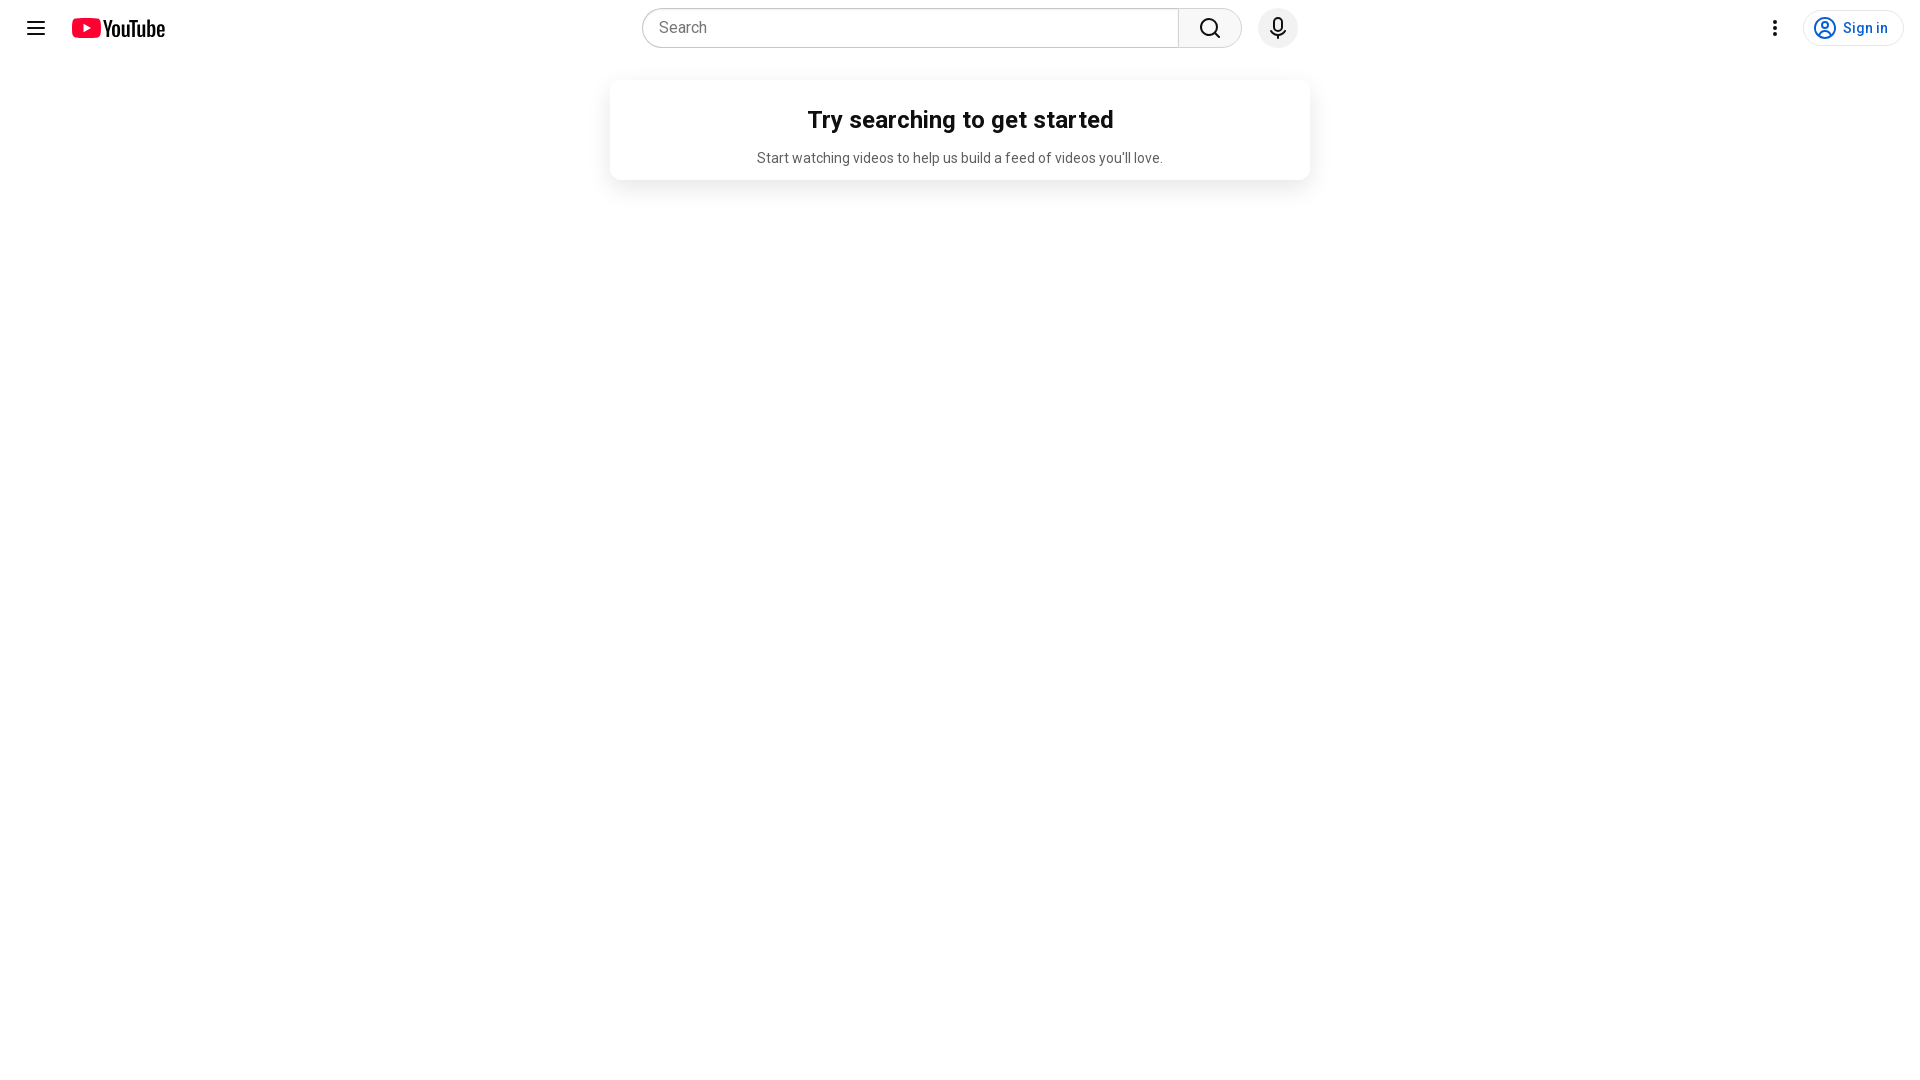

Retrieved current URL: https://www.youtube.com/
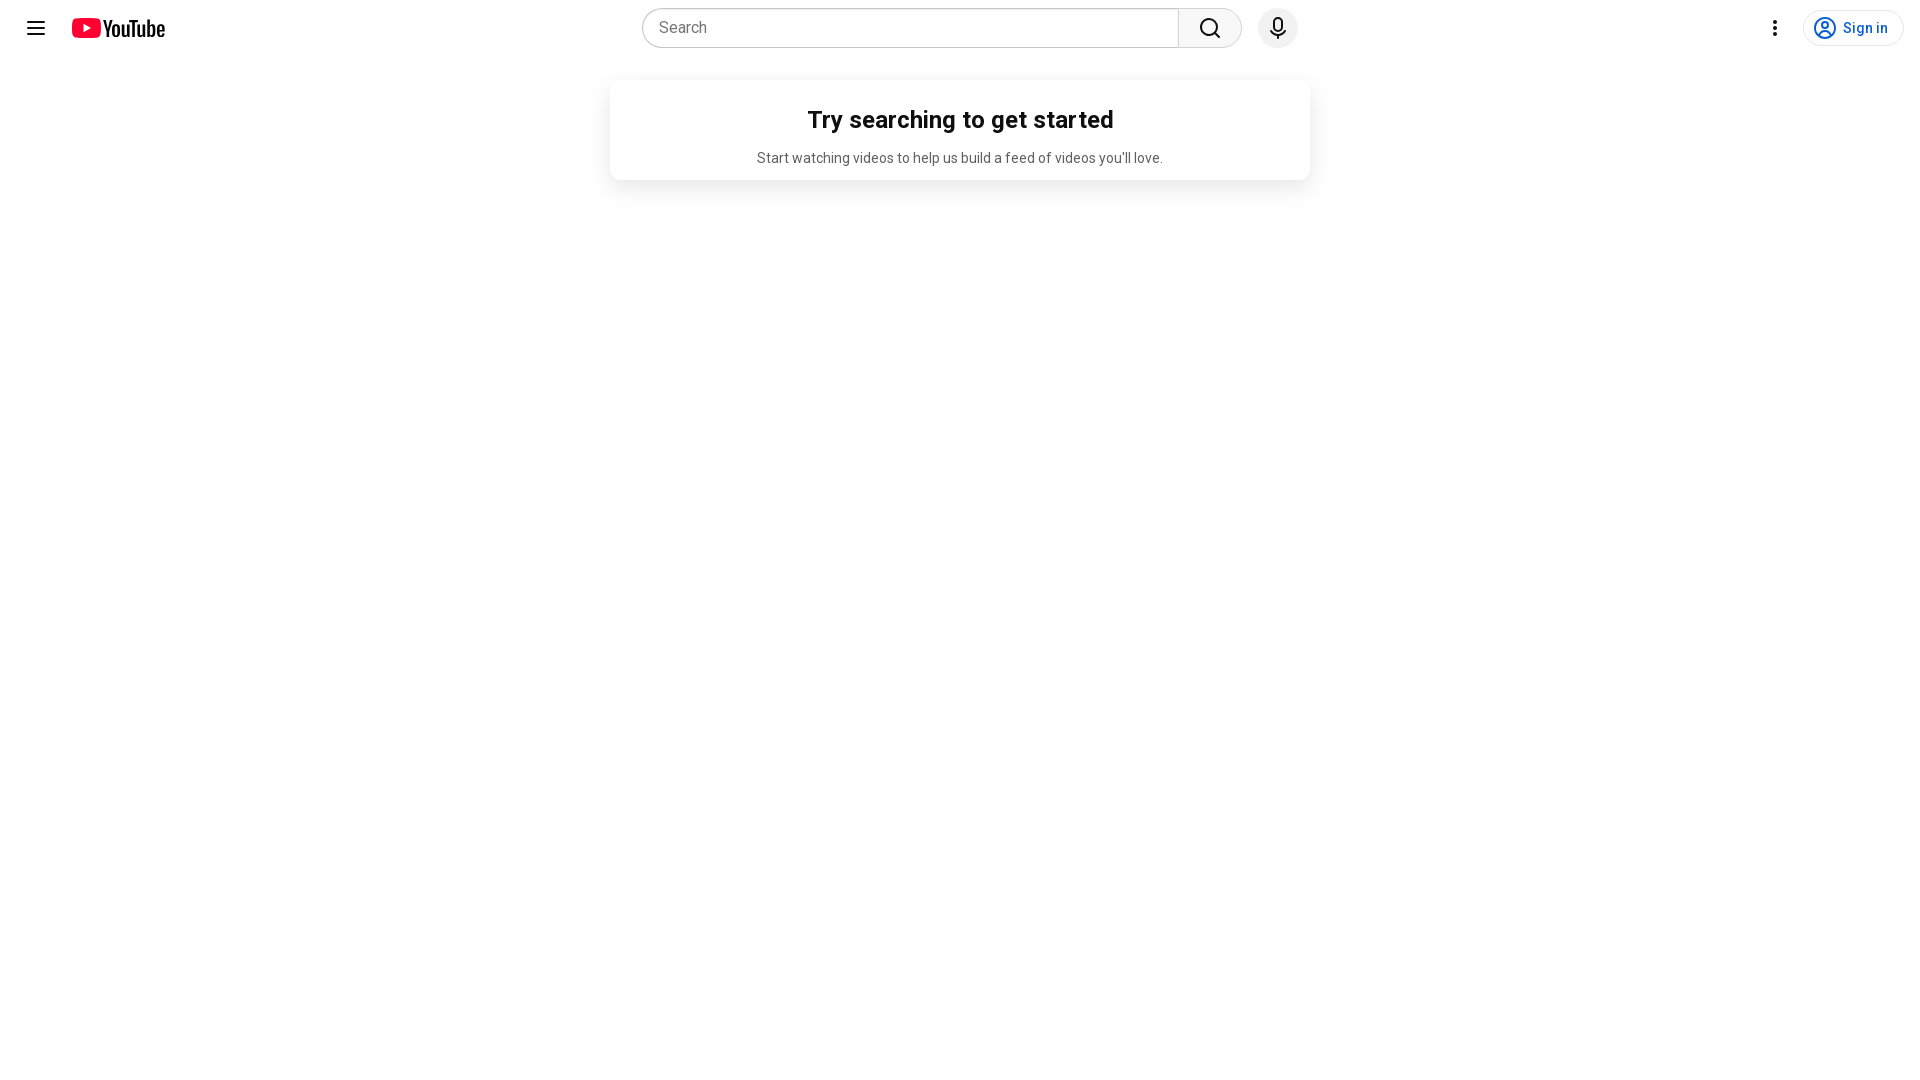

Retrieved page title: YouTube
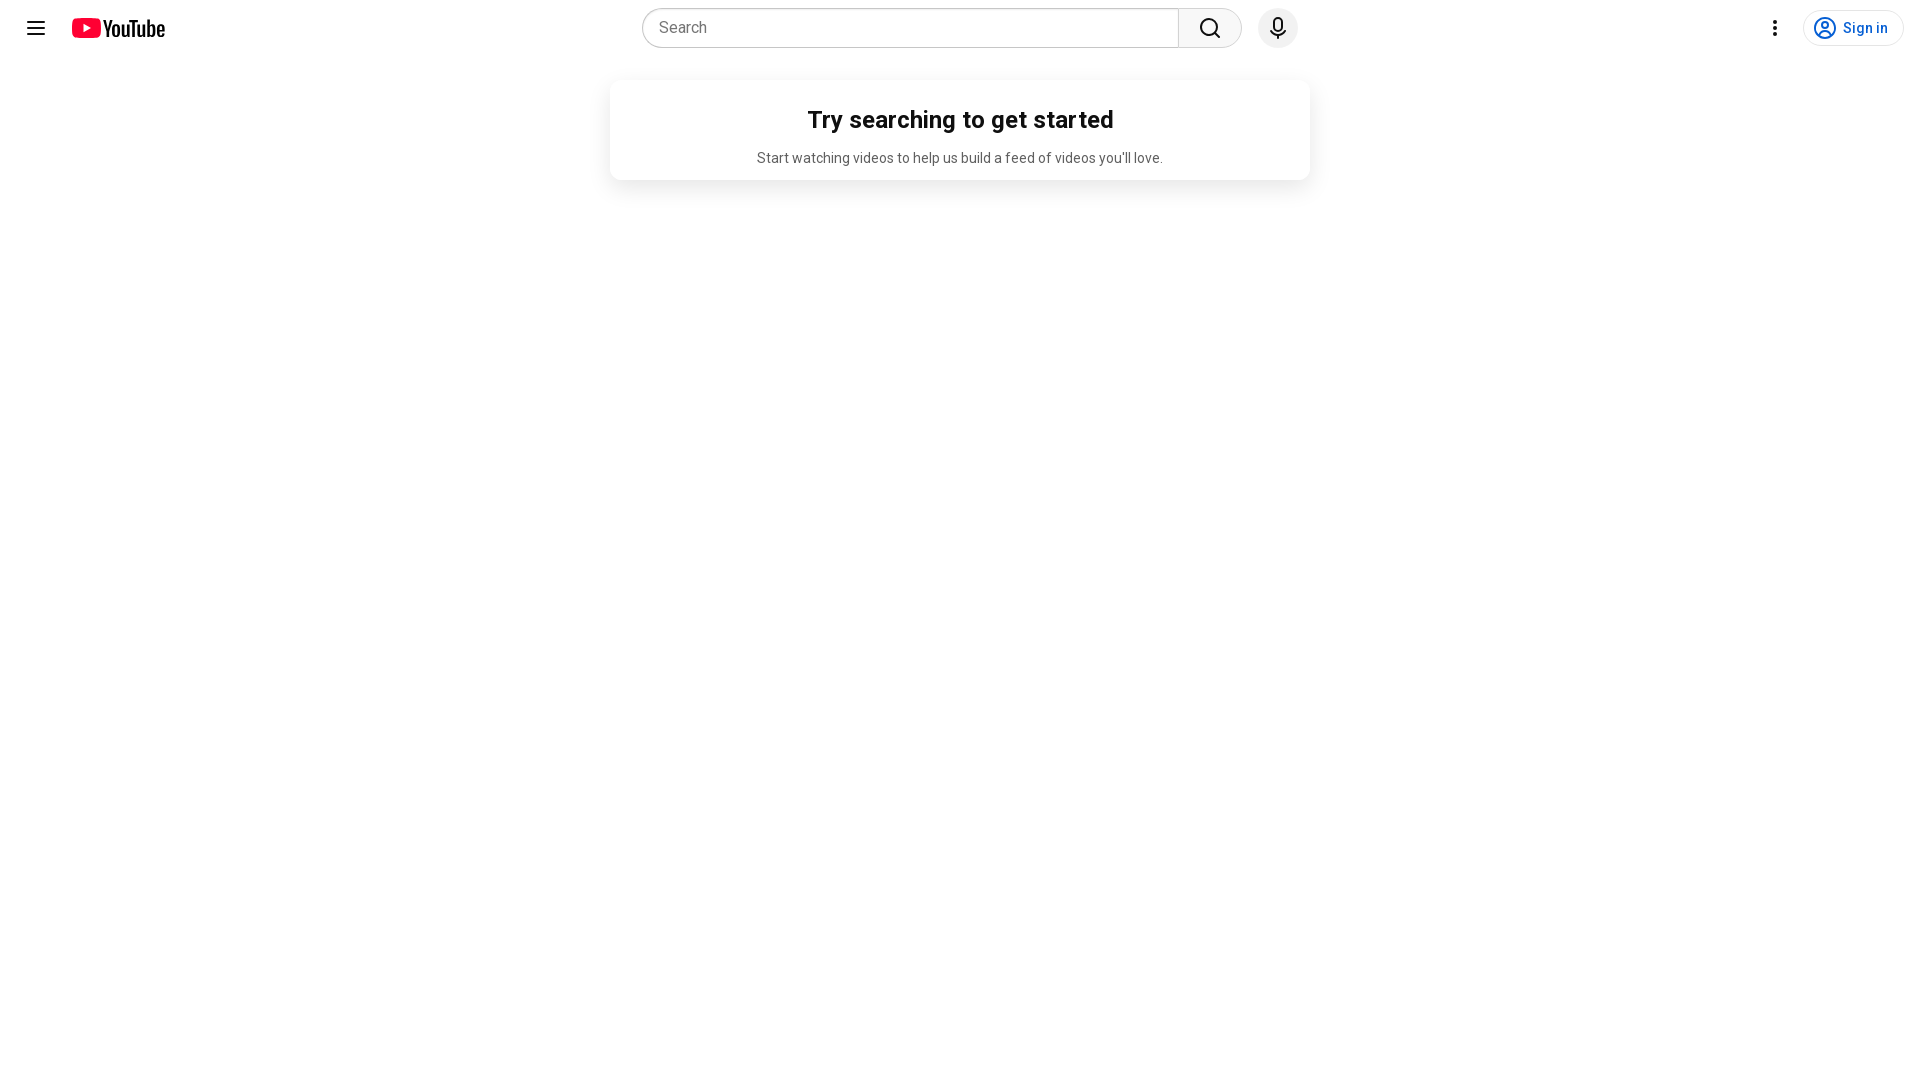

Page fully loaded (domcontentloaded state reached)
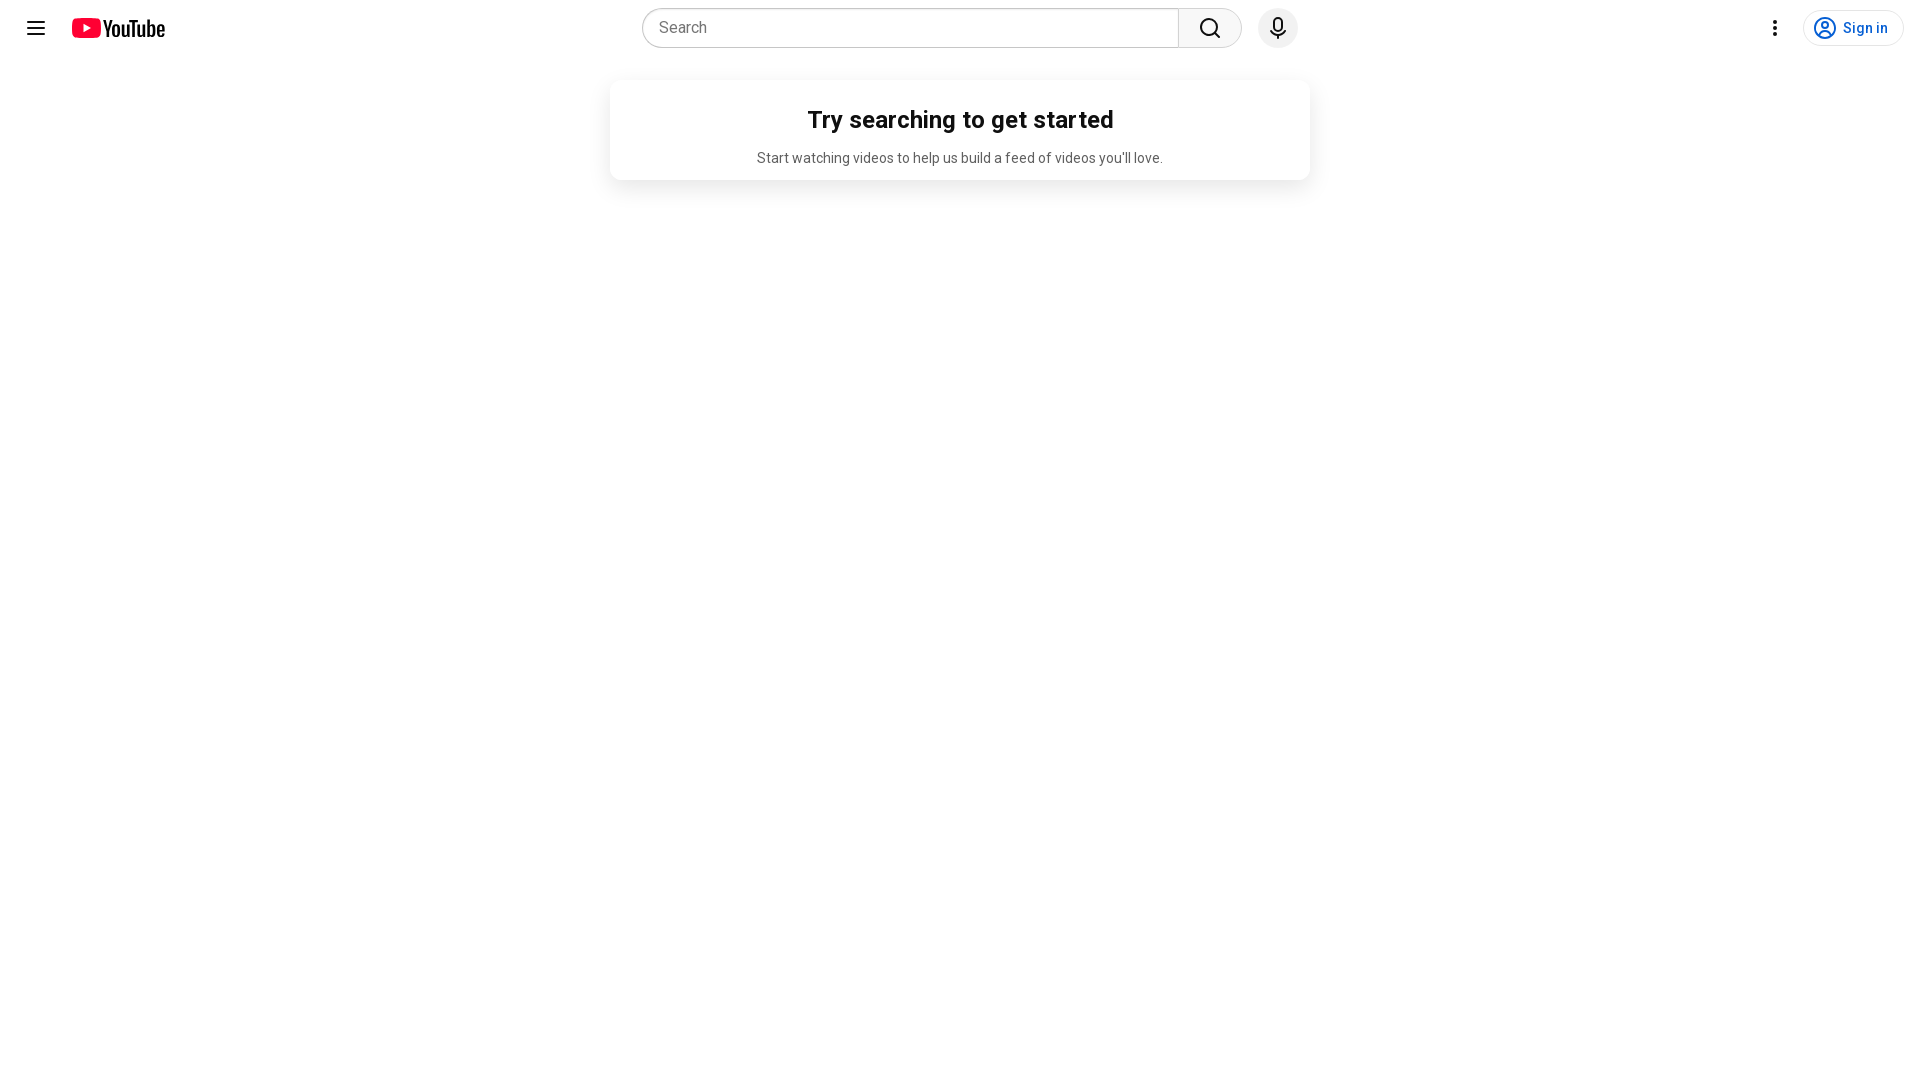

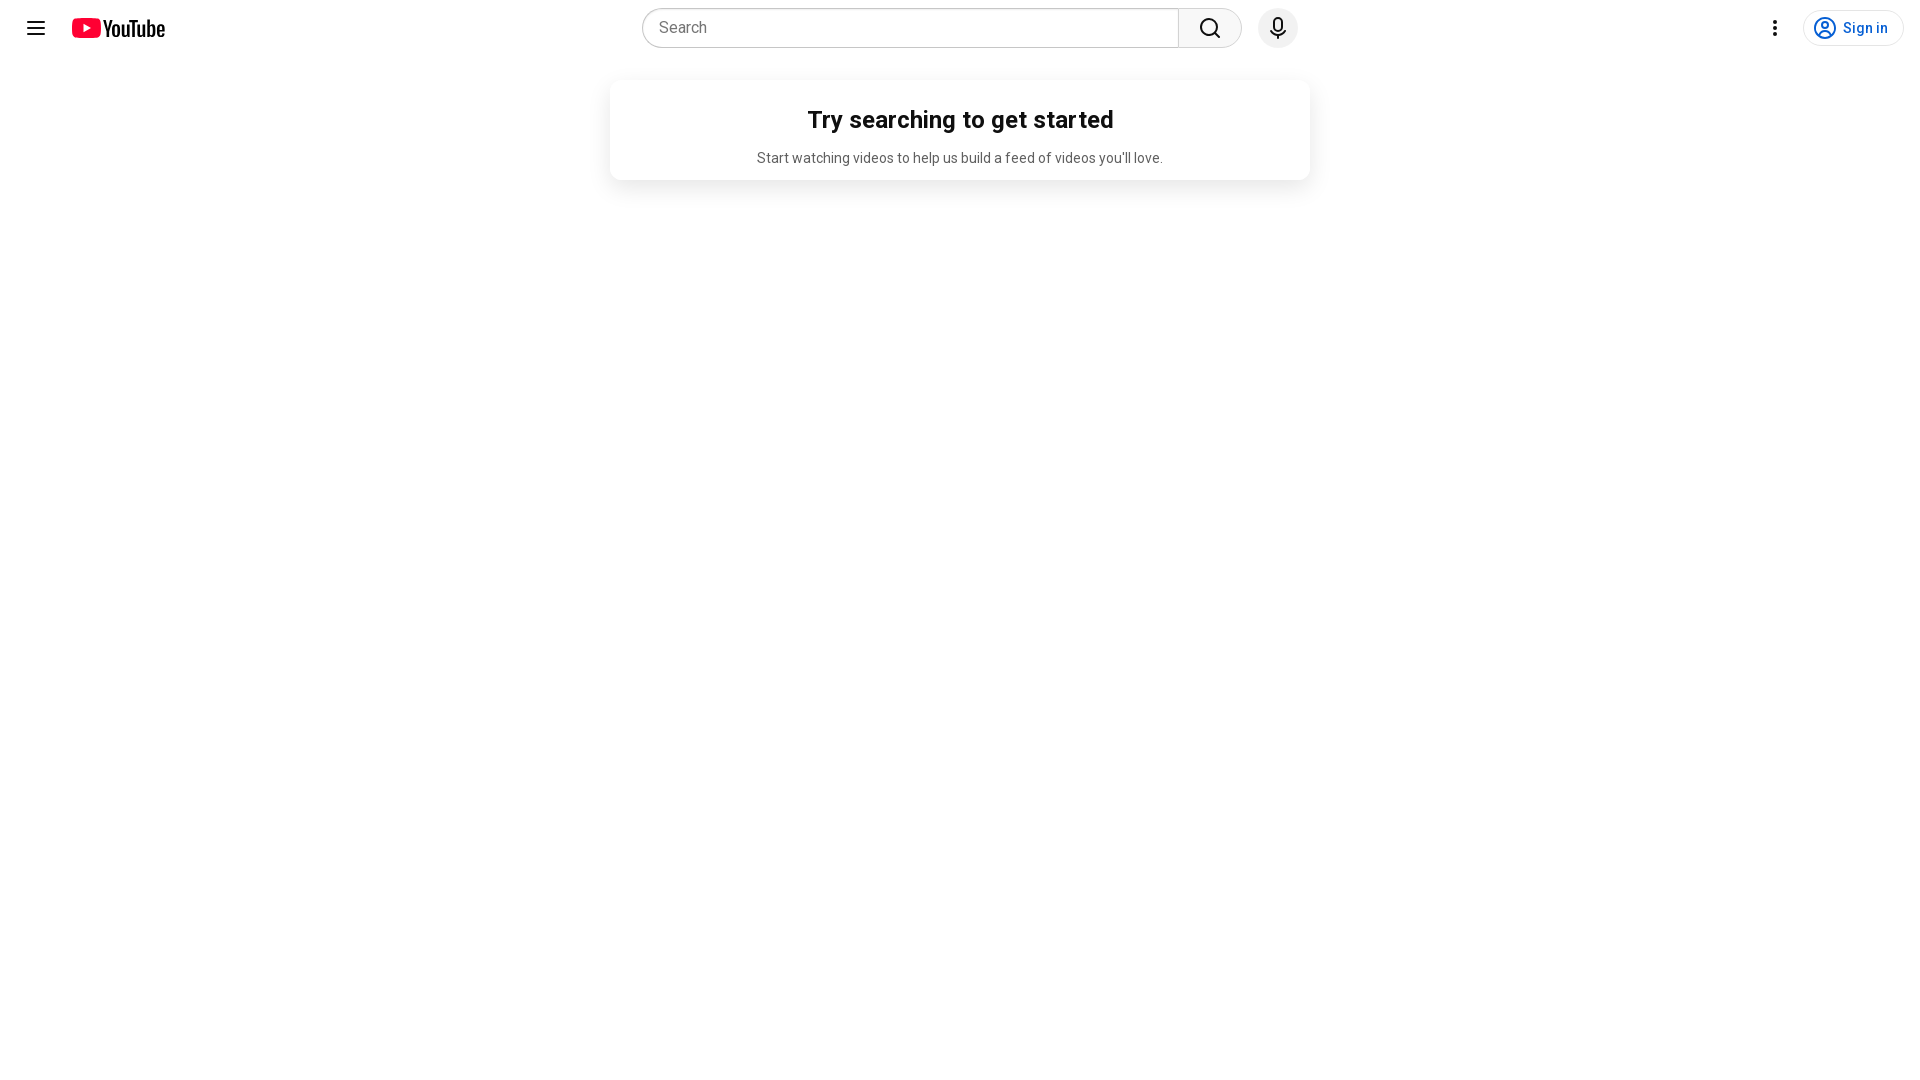